Tests Angular Material radio buttons and checkboxes by selecting options and verifying their selected state across two example pages.

Starting URL: https://material.angular.io/components/radio/examples

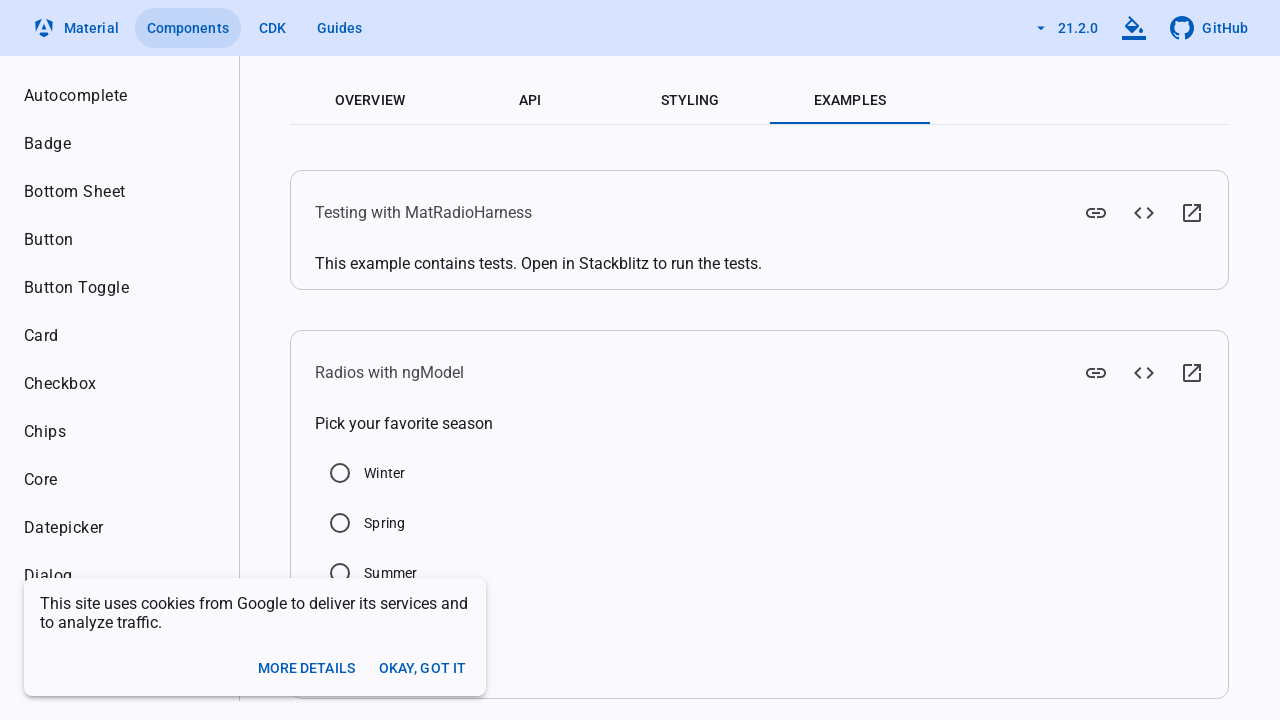

Clicked 'Summer' radio button at (340, 573) on input[value='Summer']
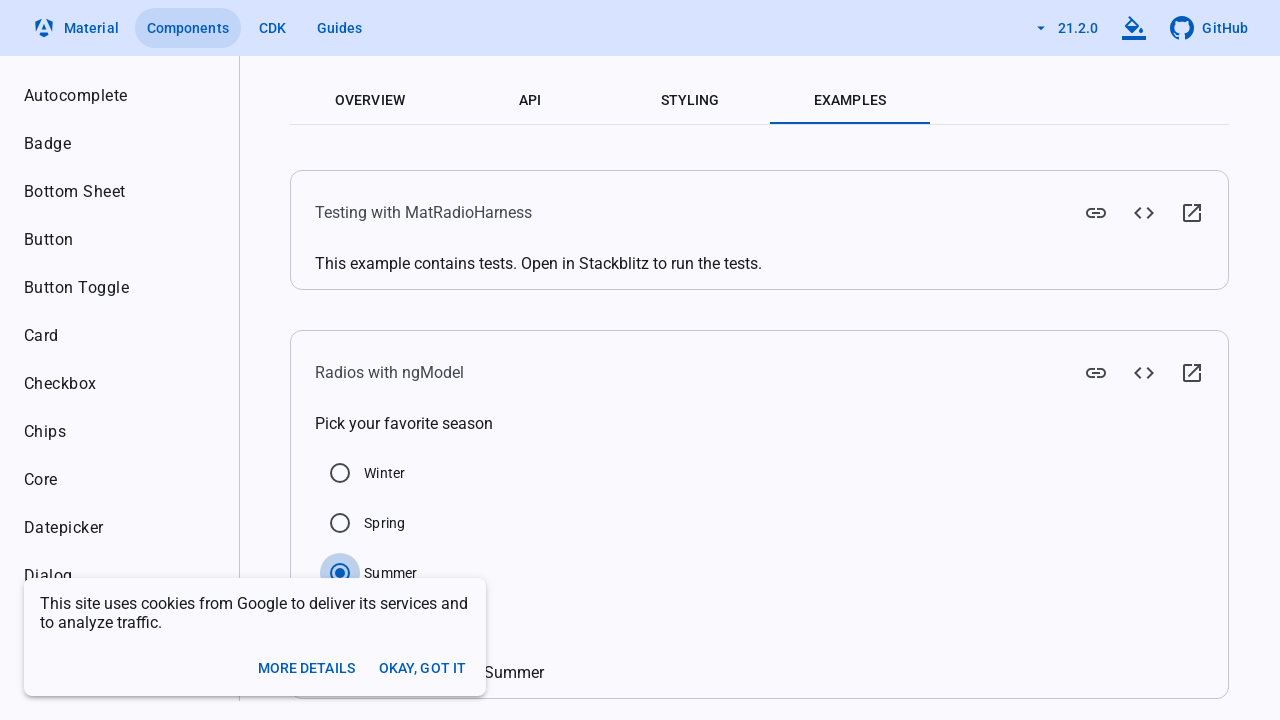

Verified 'Summer' radio button is selected
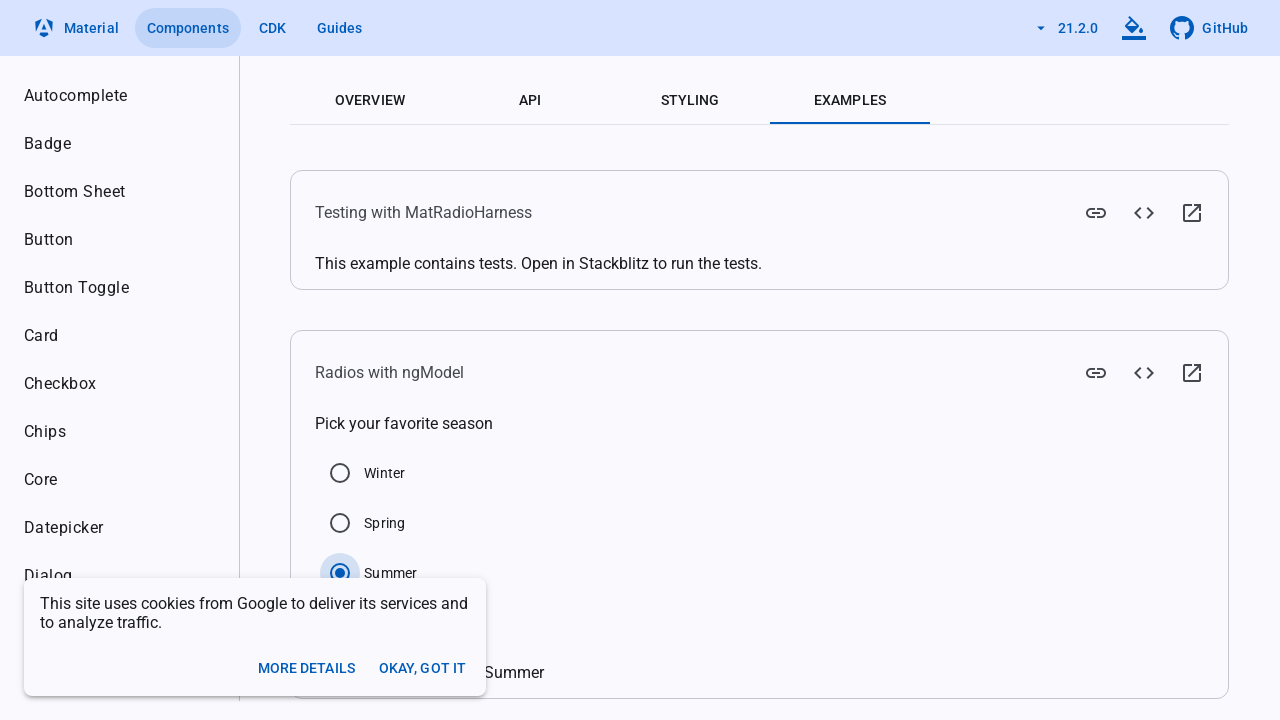

Navigated to Angular Material checkbox examples page
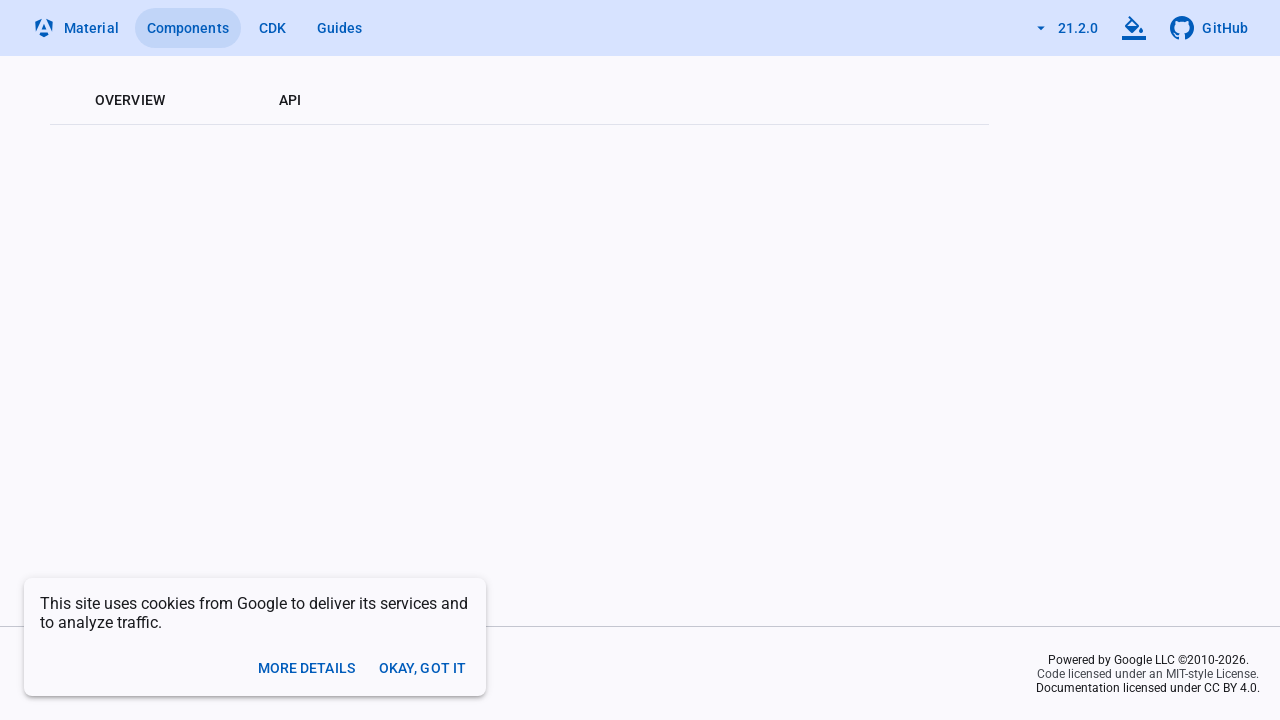

Clicked 'Checked' checkbox at (361, 348) on xpath=//label[text()='Checked']/preceding-sibling::div//input
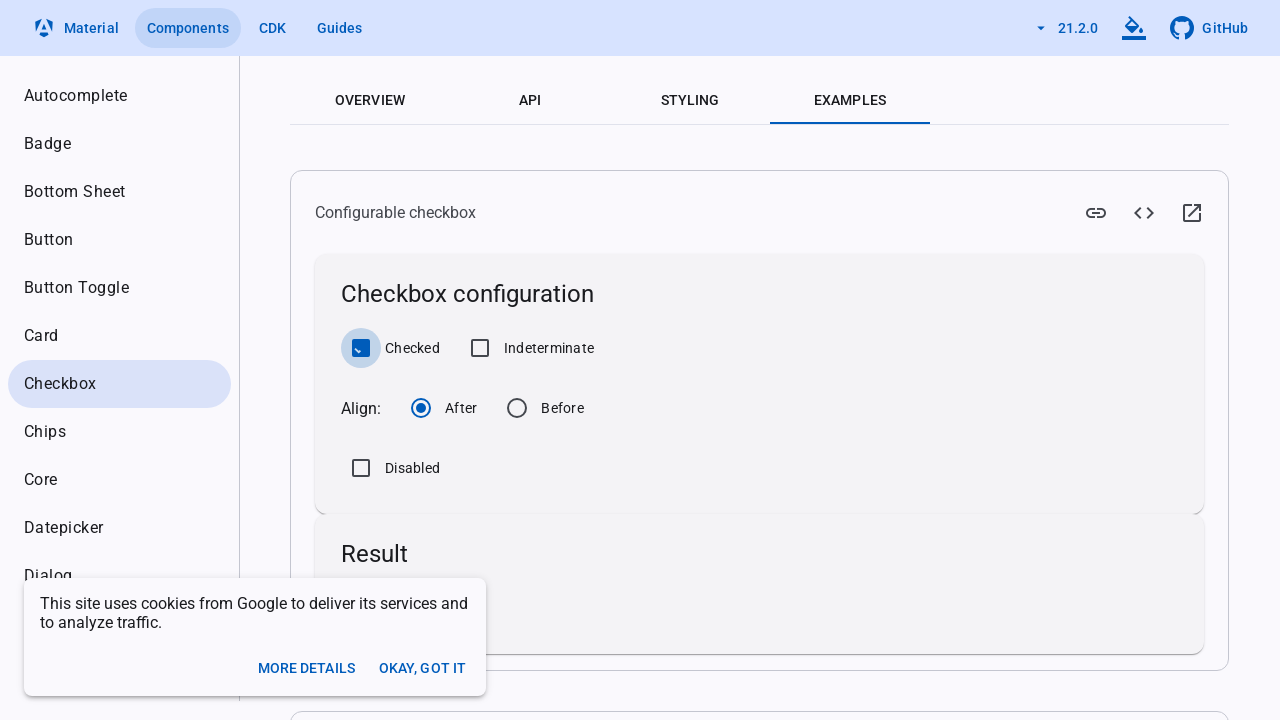

Clicked 'Indeterminate' checkbox at (480, 348) on xpath=//label[text()='Indeterminate']/preceding-sibling::div//input
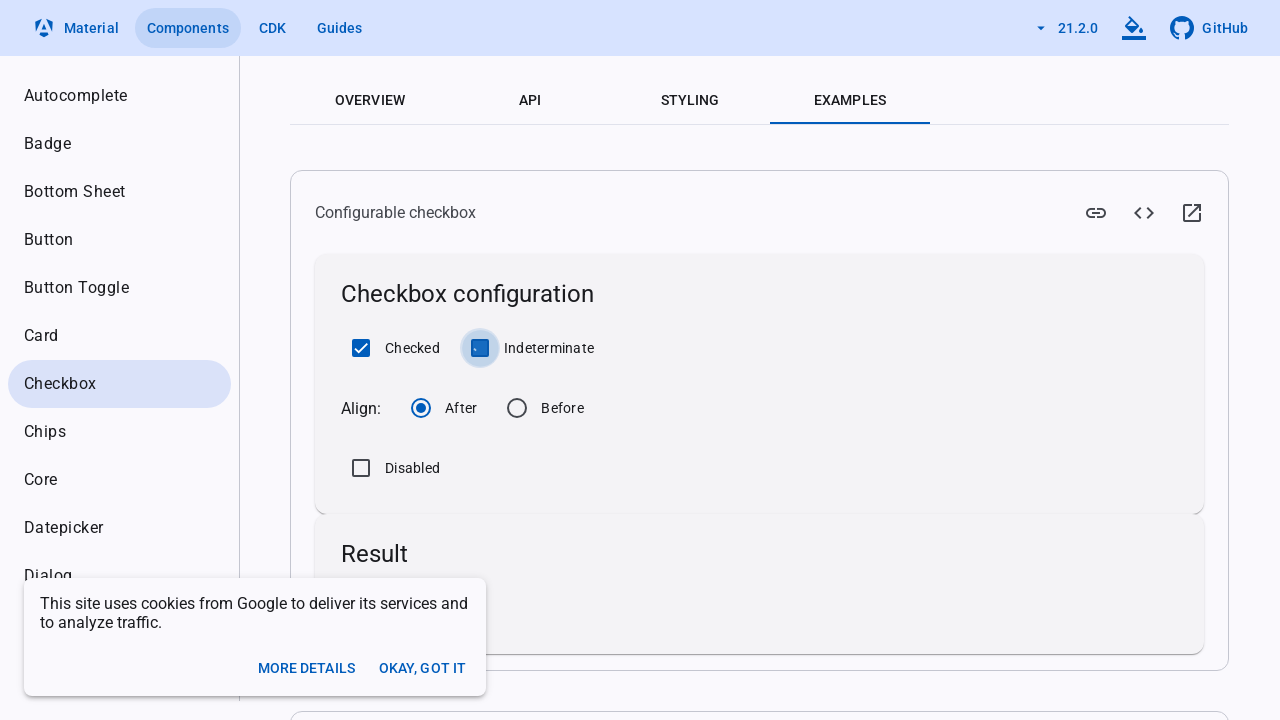

Verified 'Checked' checkbox is selected
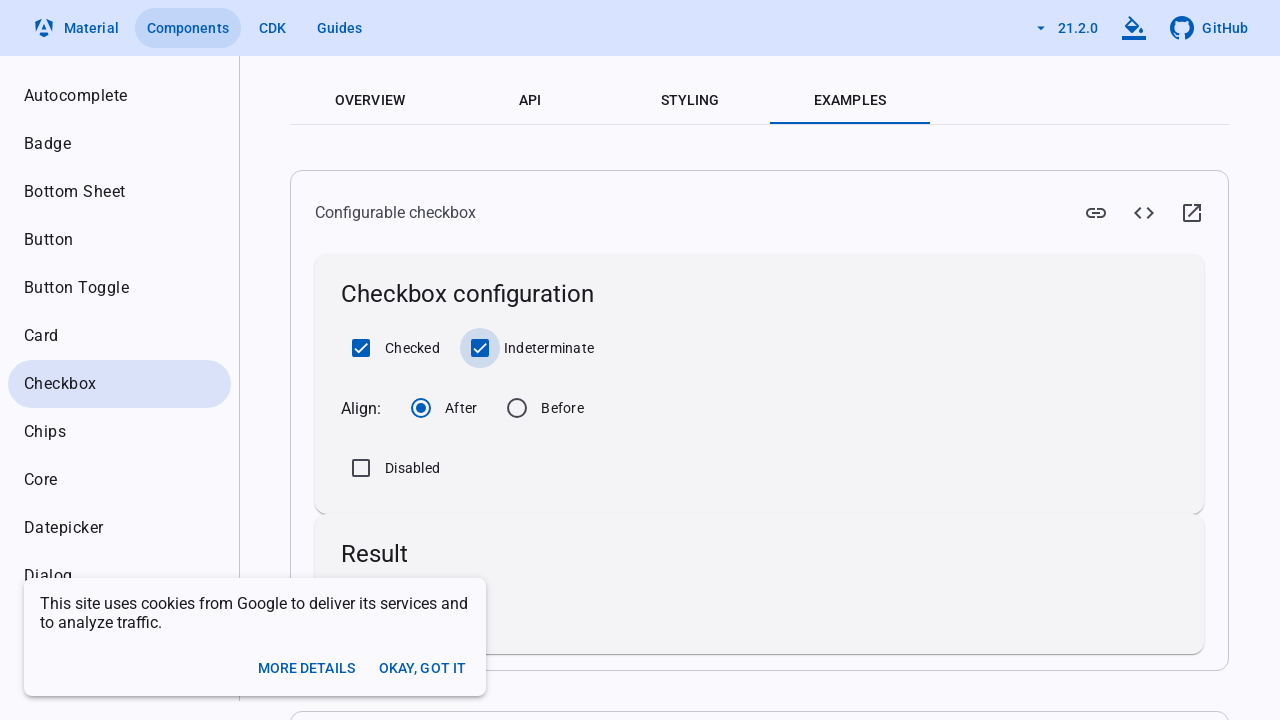

Verified 'Indeterminate' checkbox is selected
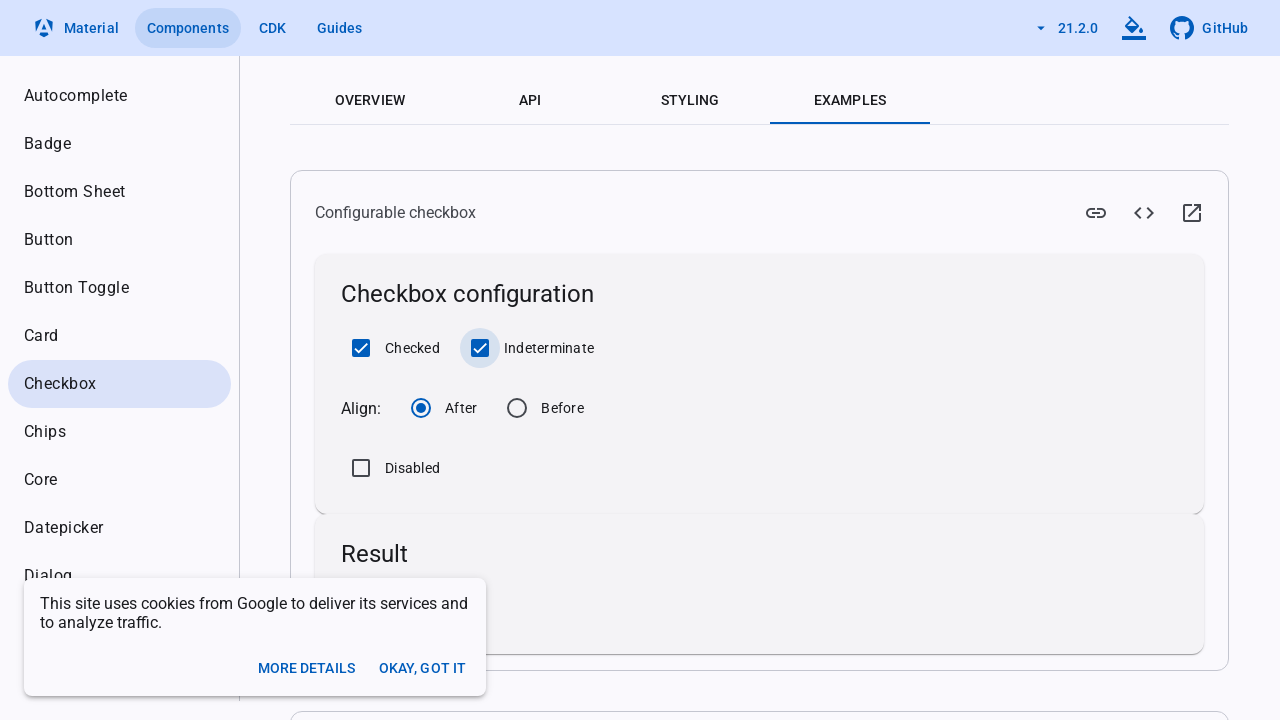

Clicked 'Checked' checkbox to deselect it at (361, 348) on xpath=//label[text()='Checked']/preceding-sibling::div//input
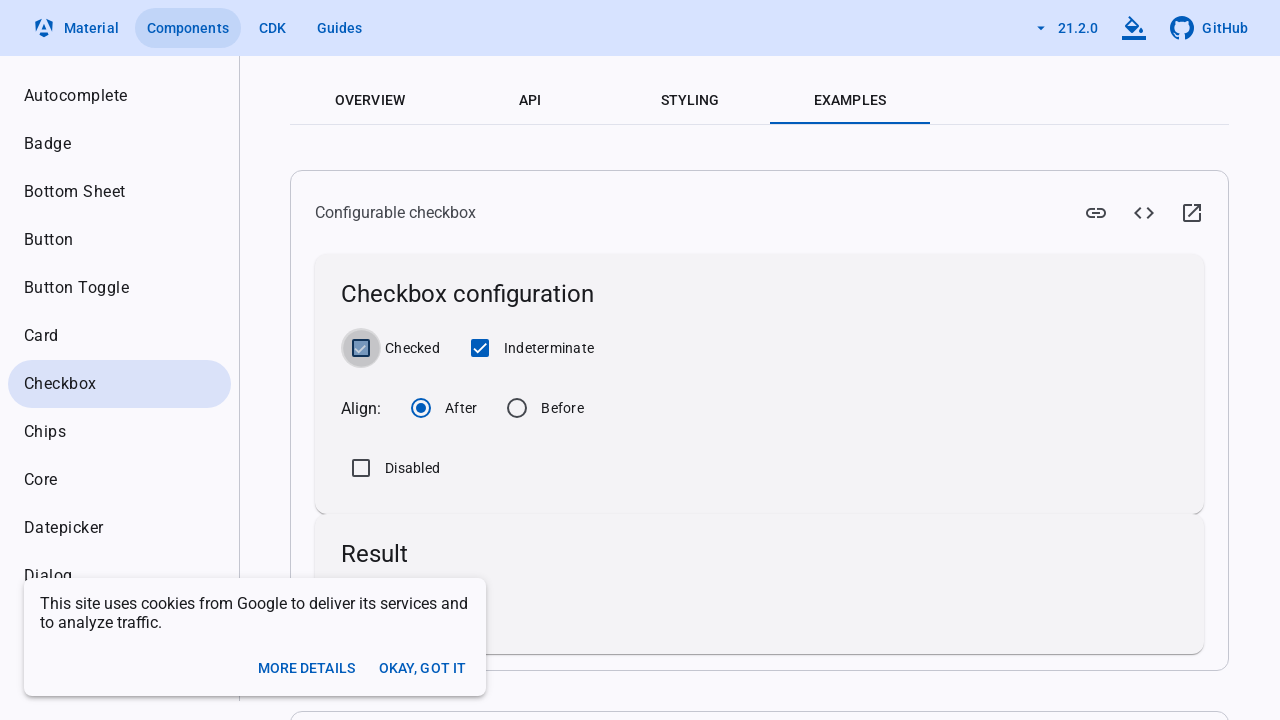

Clicked 'Indeterminate' checkbox to deselect it at (480, 348) on xpath=//label[text()='Indeterminate']/preceding-sibling::div//input
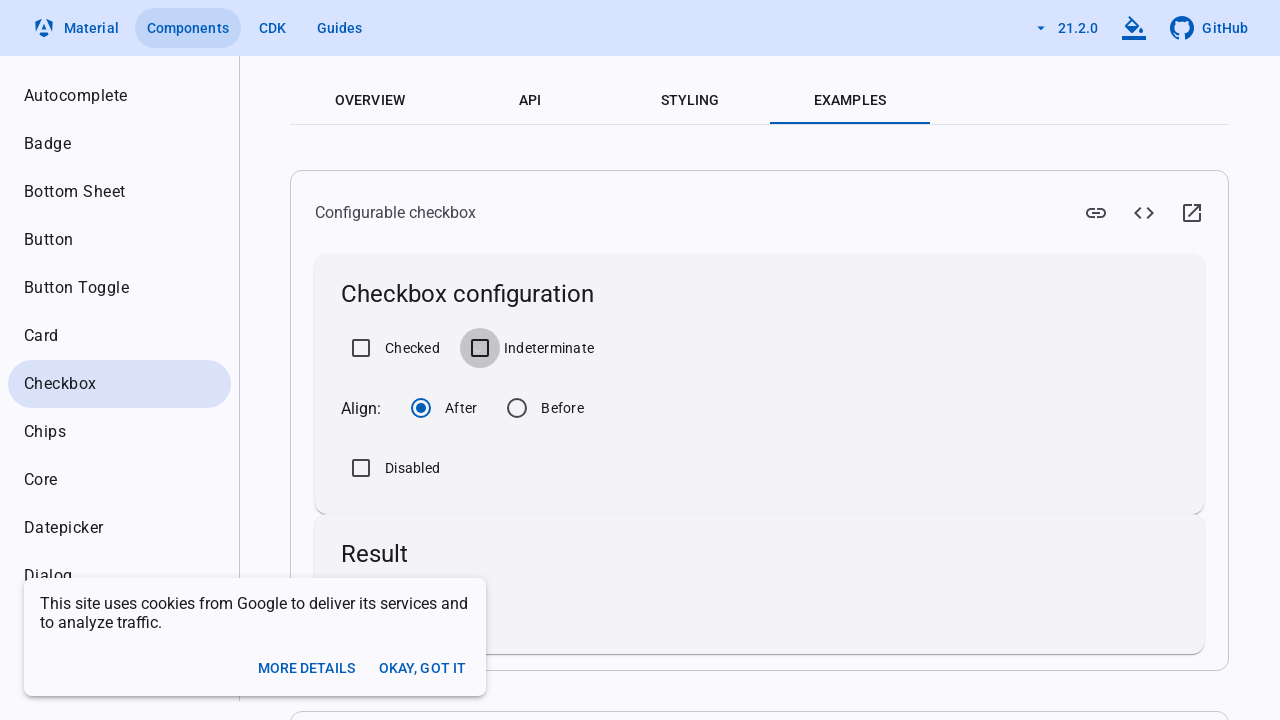

Verified 'Checked' checkbox is deselected
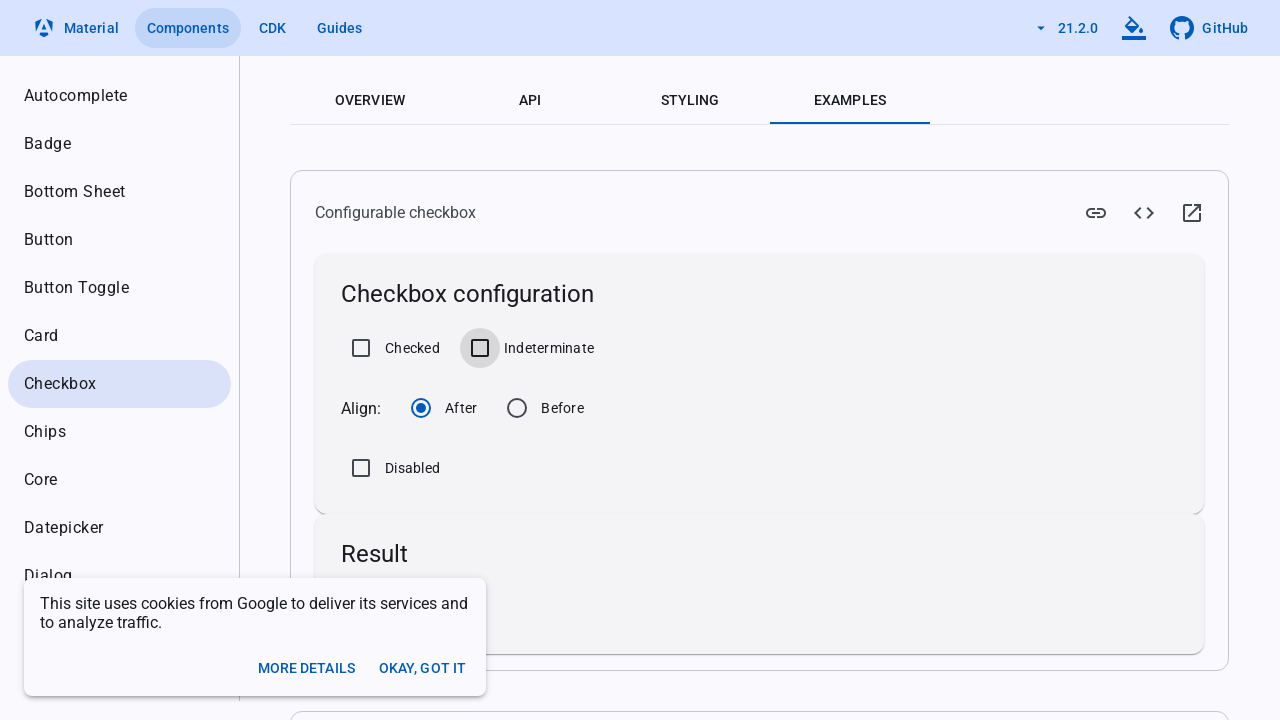

Verified 'Indeterminate' checkbox is deselected
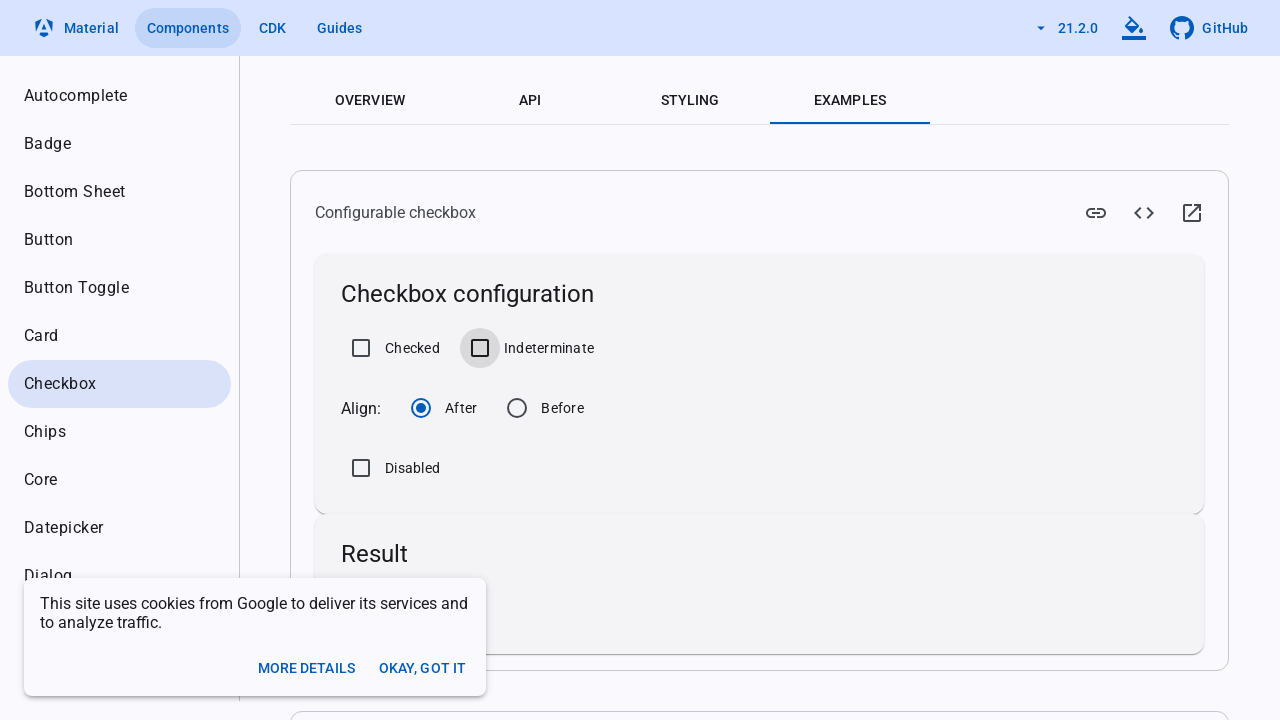

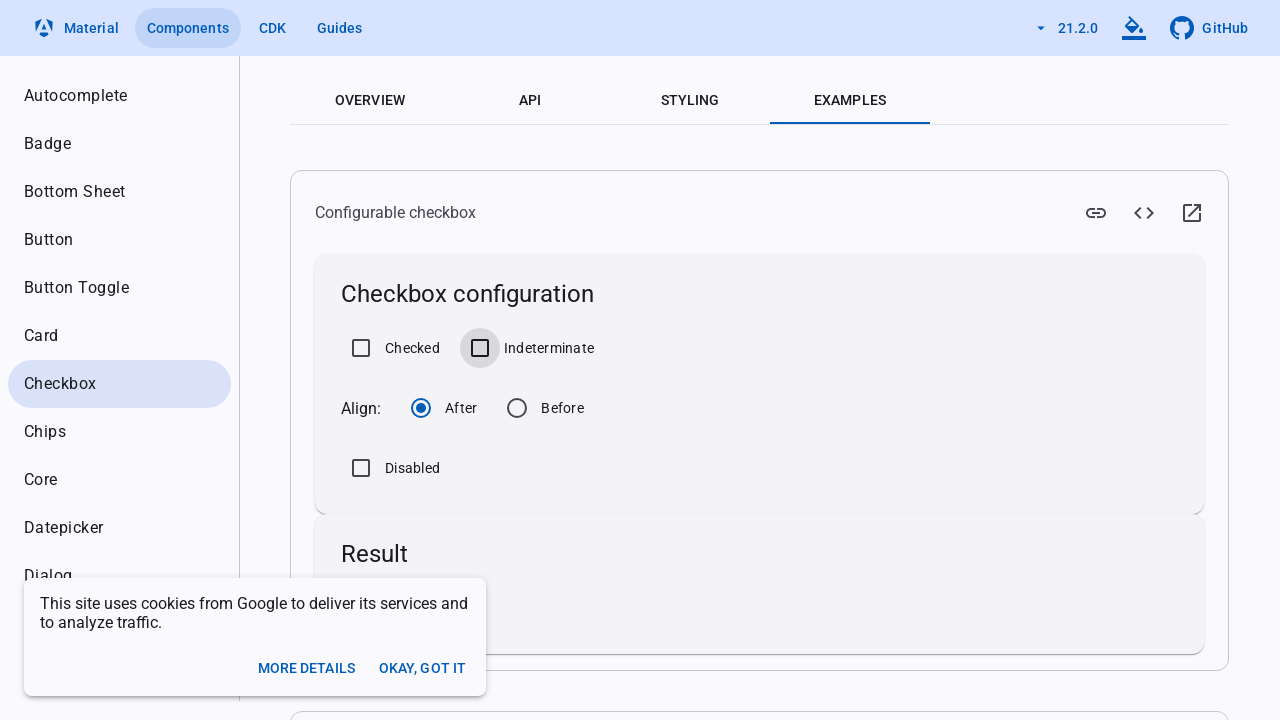